Navigates to RedBus website and sets the browser window to fullscreen mode

Starting URL: https://www.redbus.in/

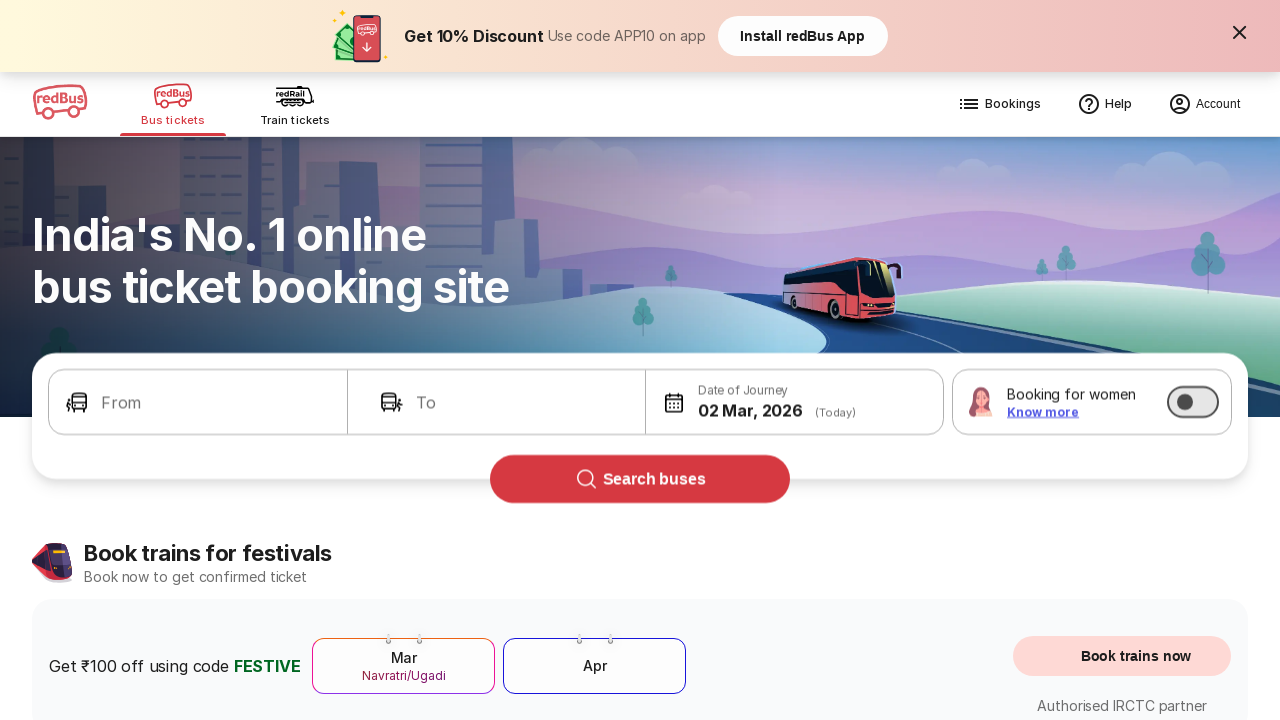

Pressed F11 to set browser window to fullscreen mode
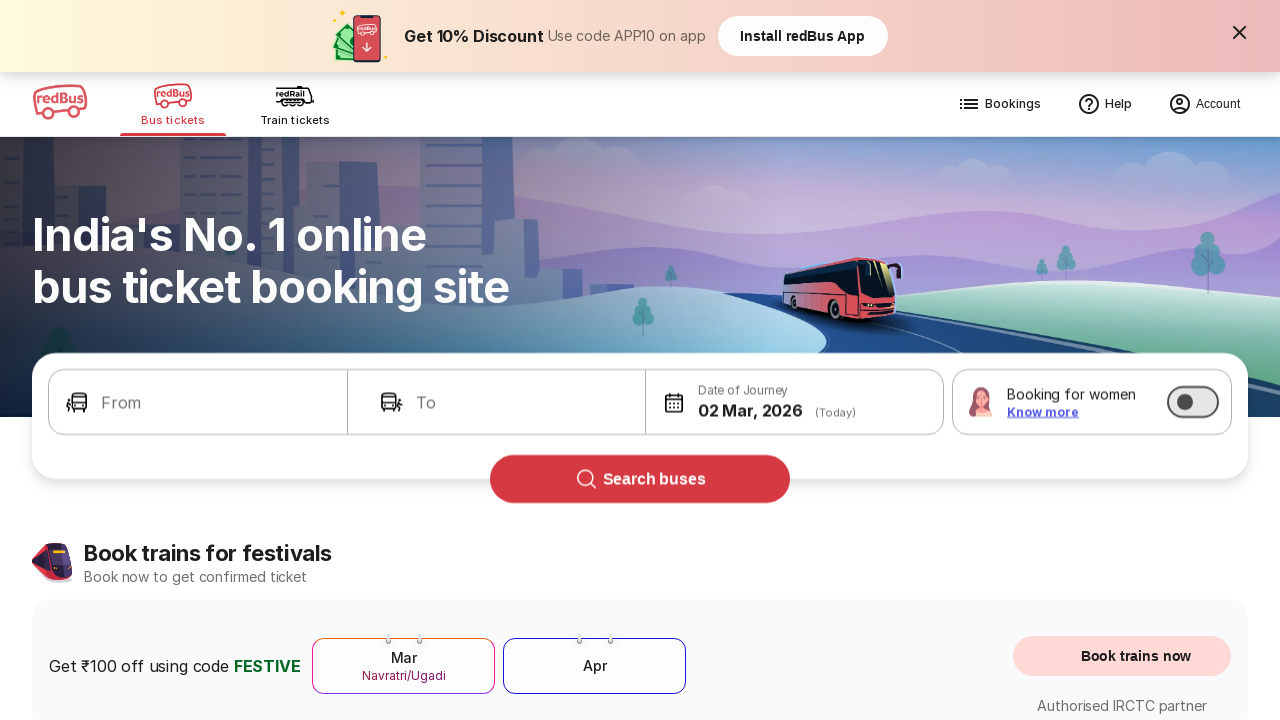

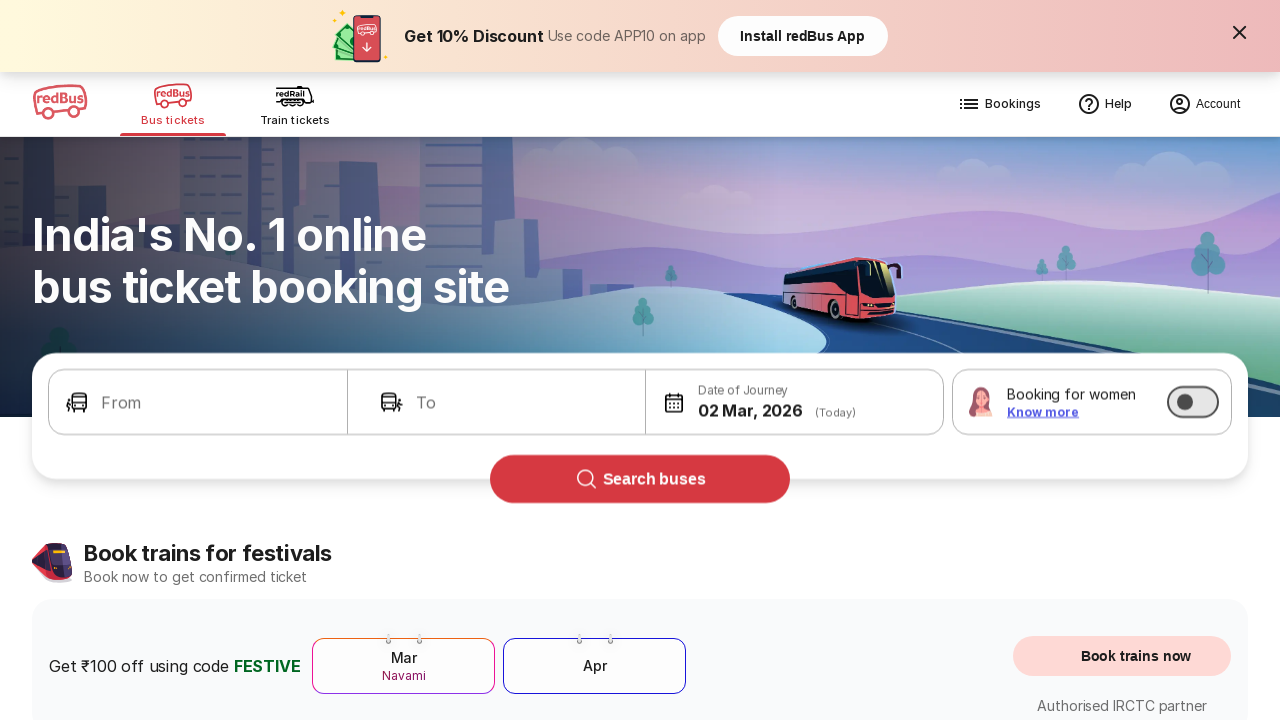